Tests that entering a number above 100 displays the error message "Number is too big"

Starting URL: https://kristinek.github.io/site/tasks/enter_a_number

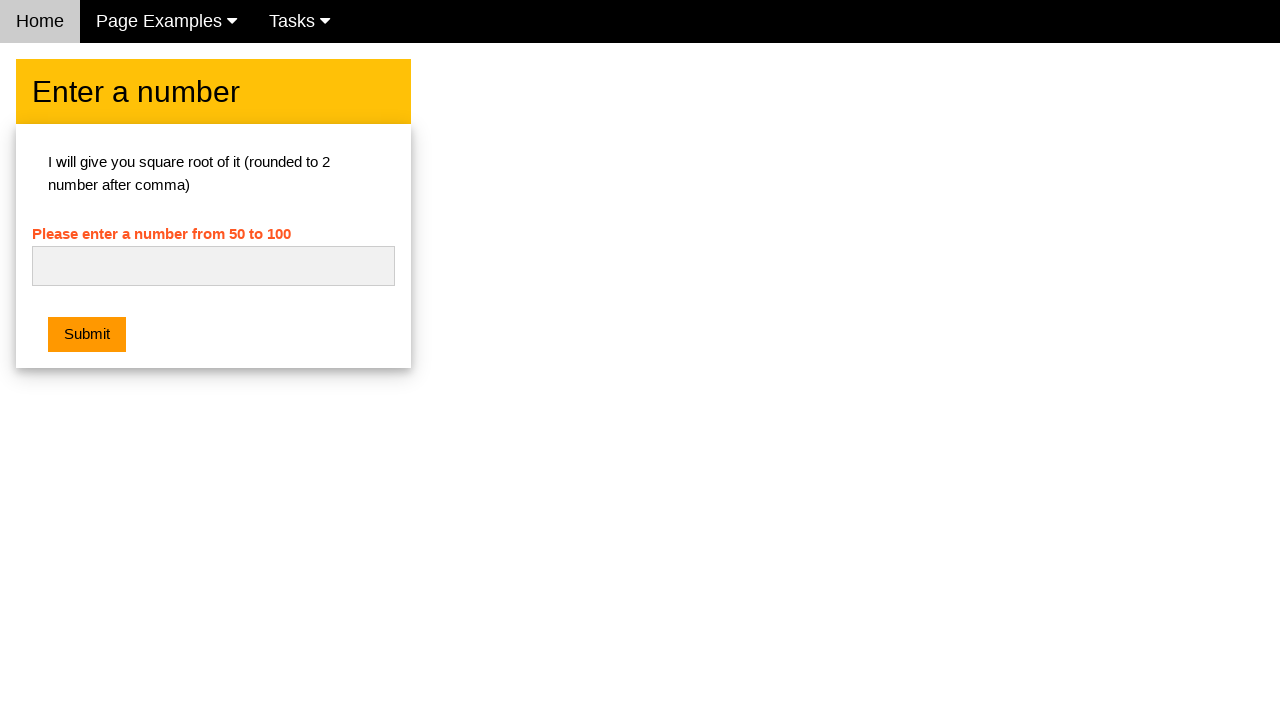

Navigated to the enter a number task page
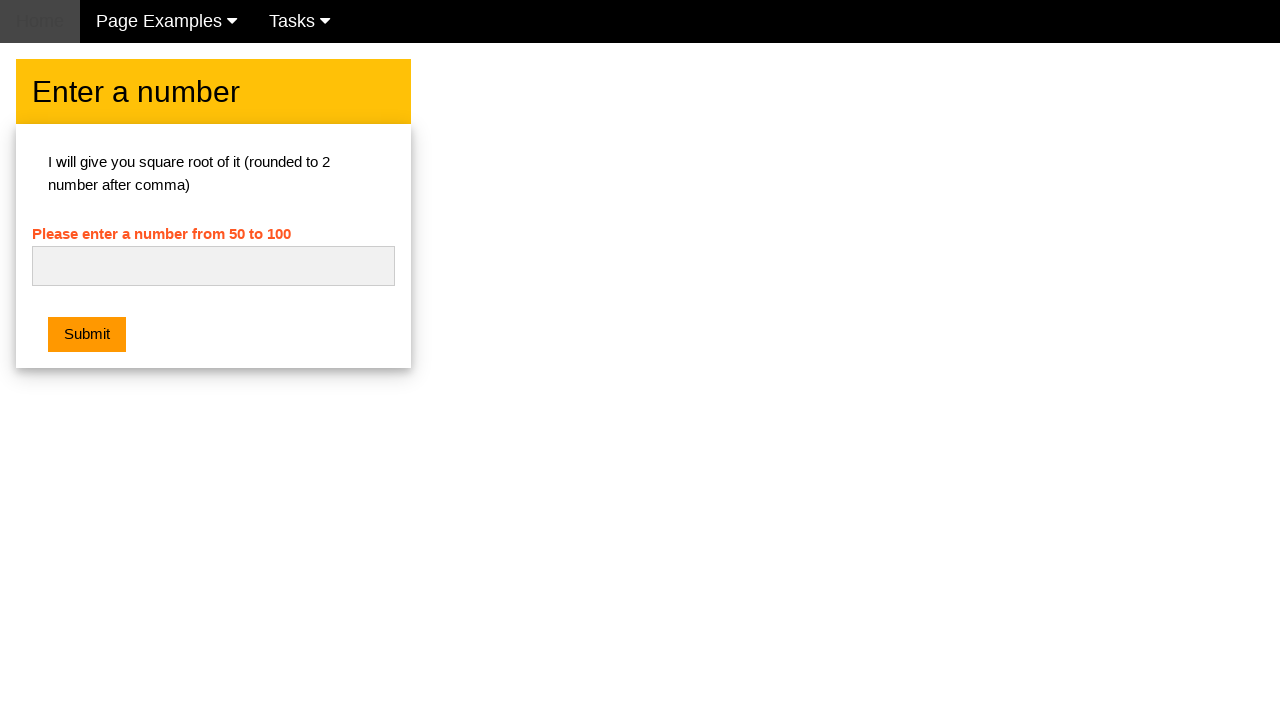

Filled number input field with 101 on #numb
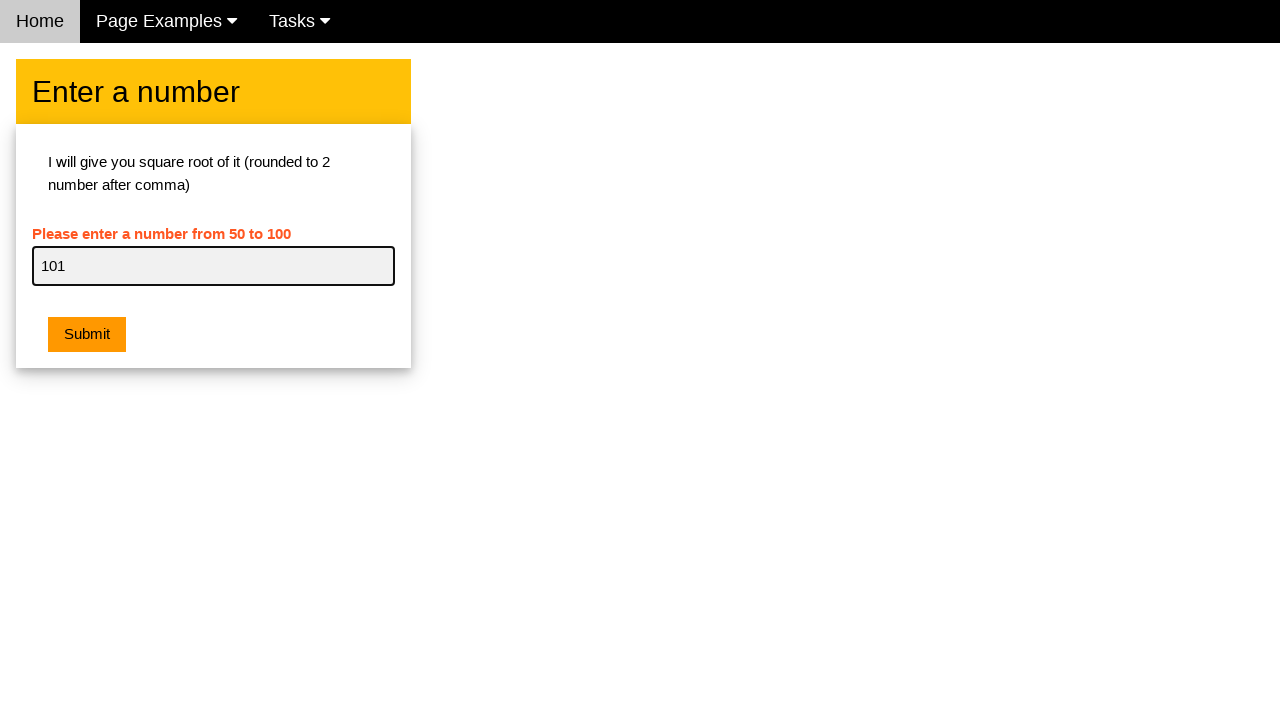

Clicked the submit button at (87, 335) on .w3-btn
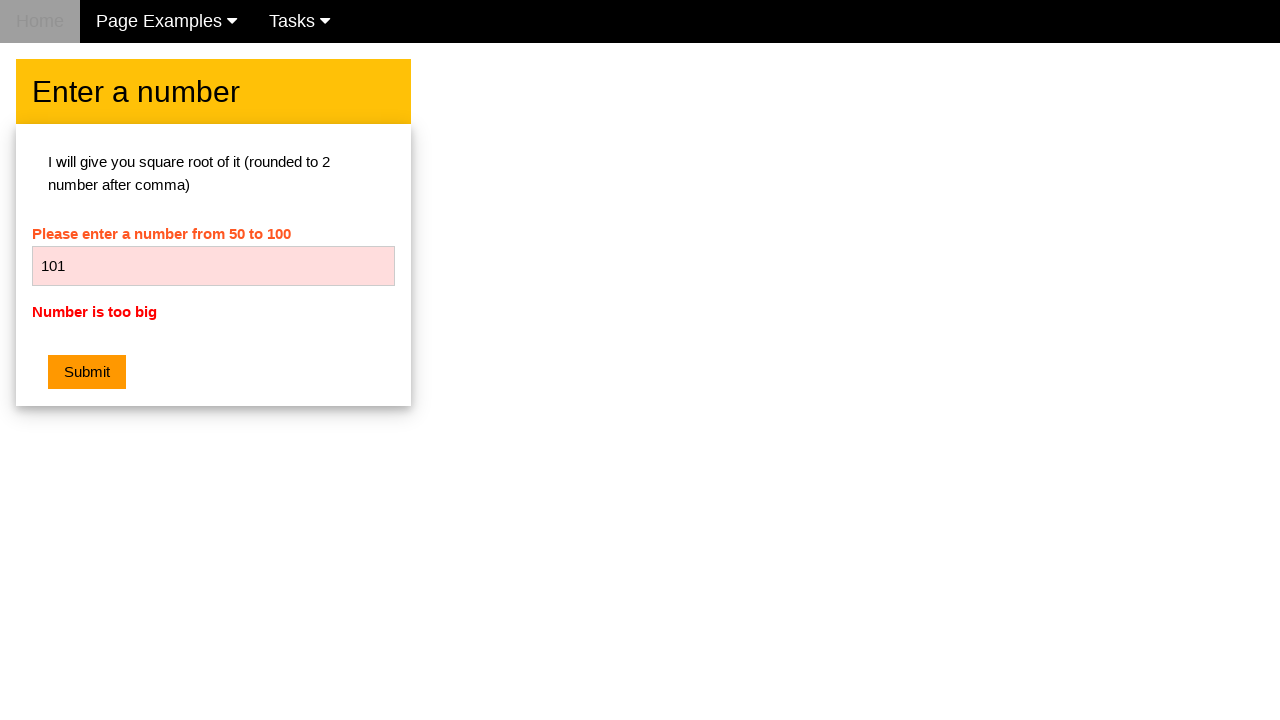

Error message element appeared on the page
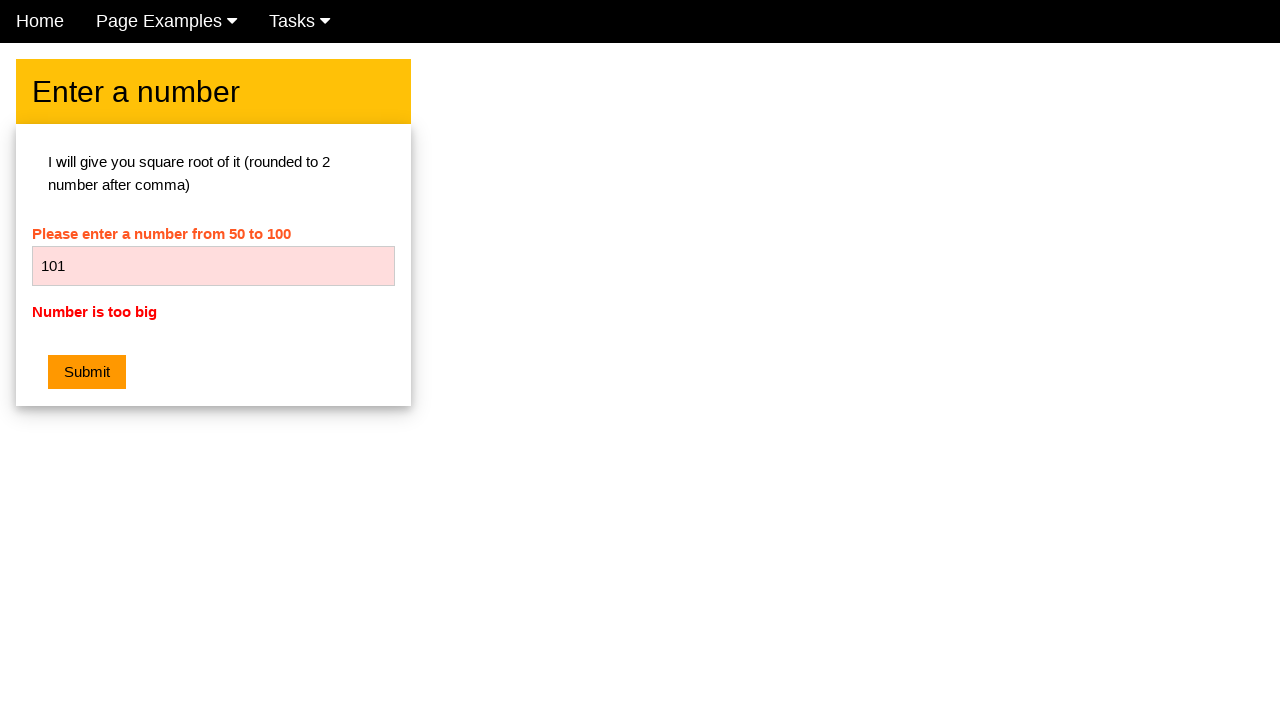

Retrieved error message text
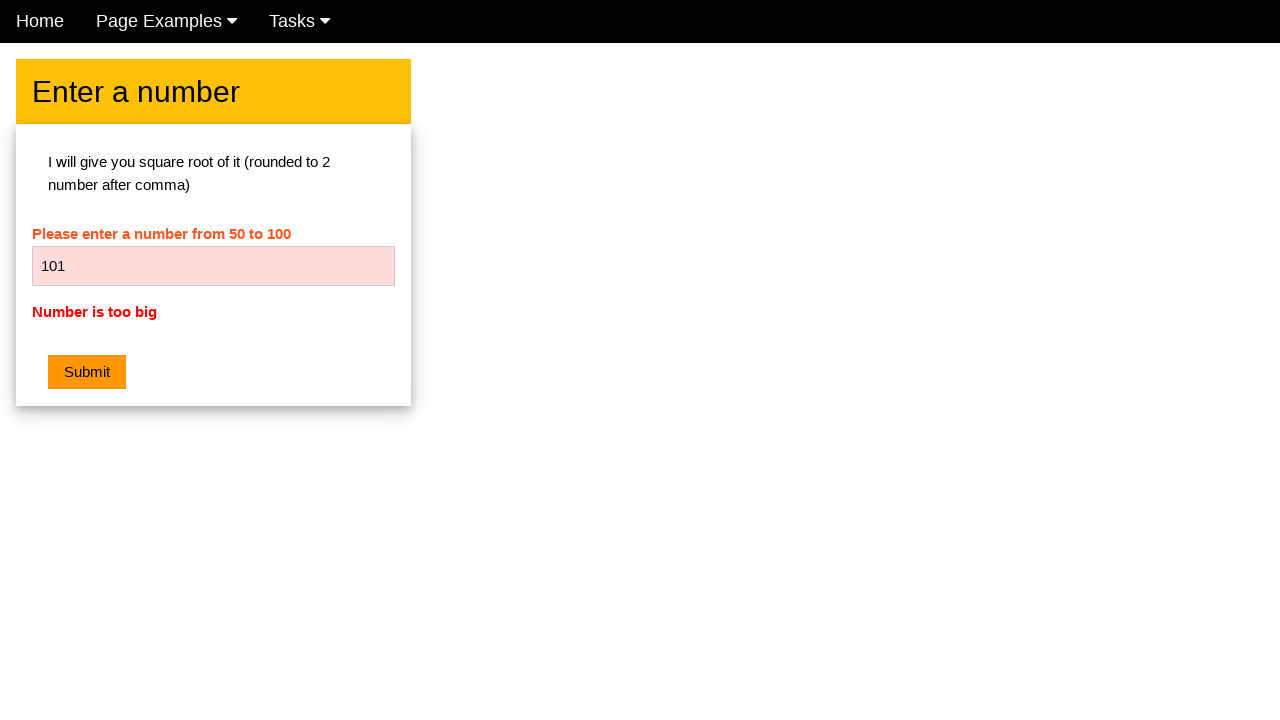

Verified error message is 'Number is too big'
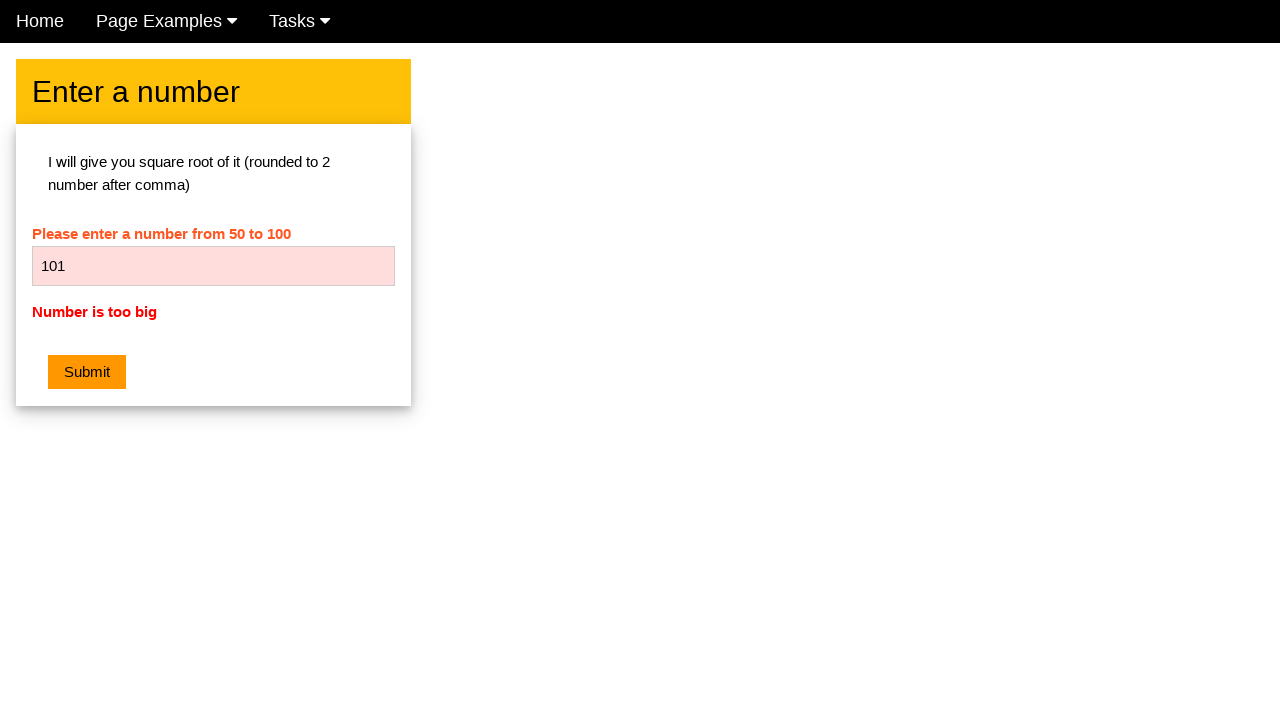

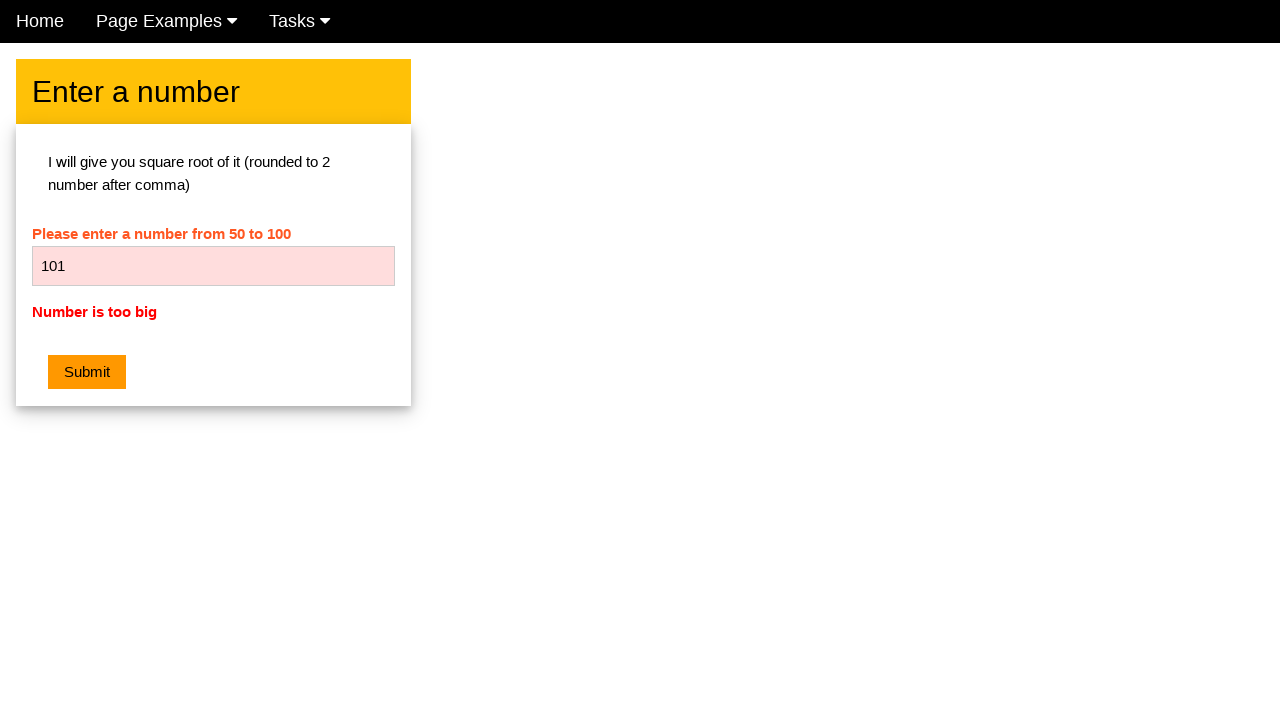